Tests hover functionality by moving mouse over login button

Starting URL: https://anhtester.com/

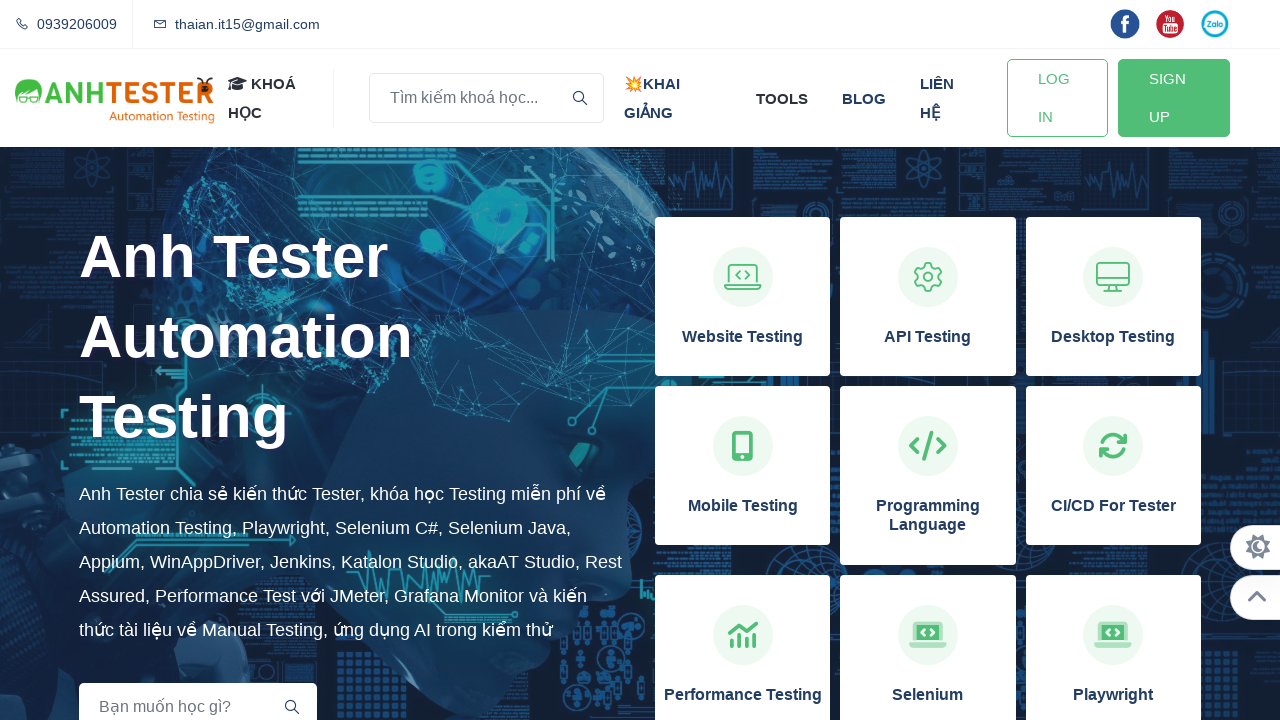

Located login button element by ID
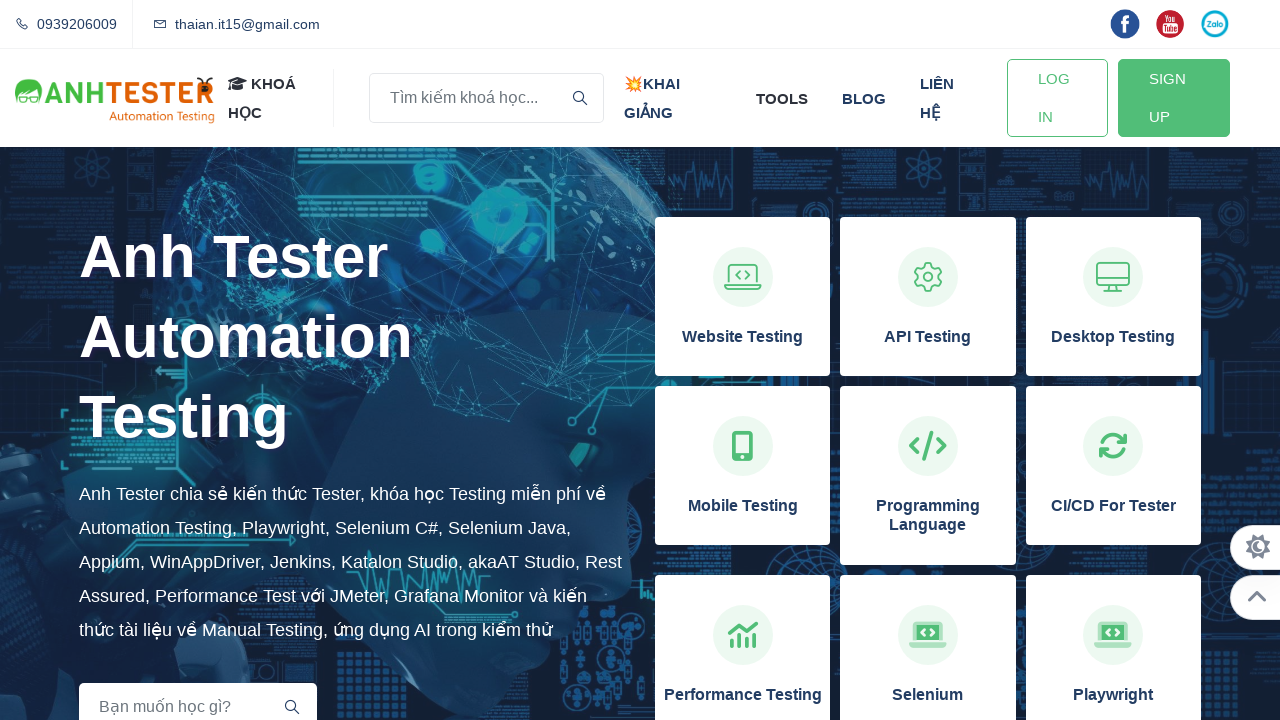

Moved mouse over login button to test hover functionality at (1057, 98) on xpath=//a[@id='btn-login']
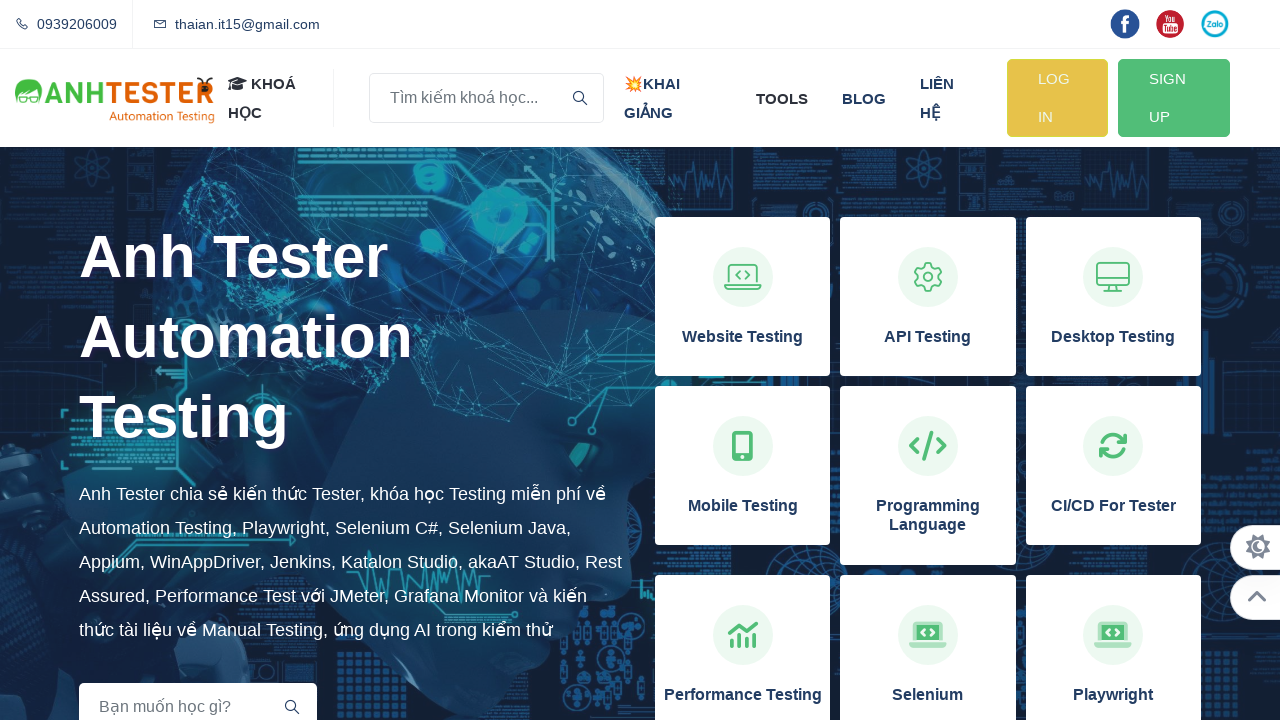

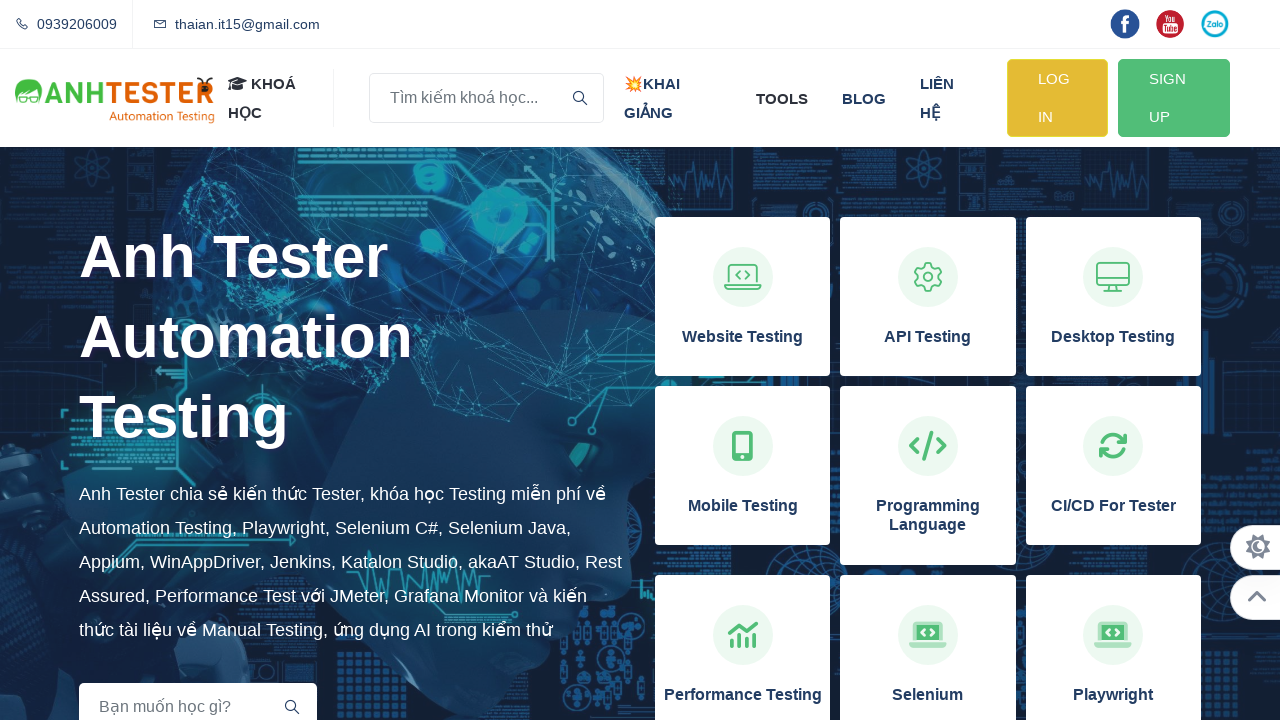